Tests modal interaction by opening a modal and closing it using JavaScript execution for a non-interactable close button

Starting URL: https://formy-project.herokuapp.com/modal

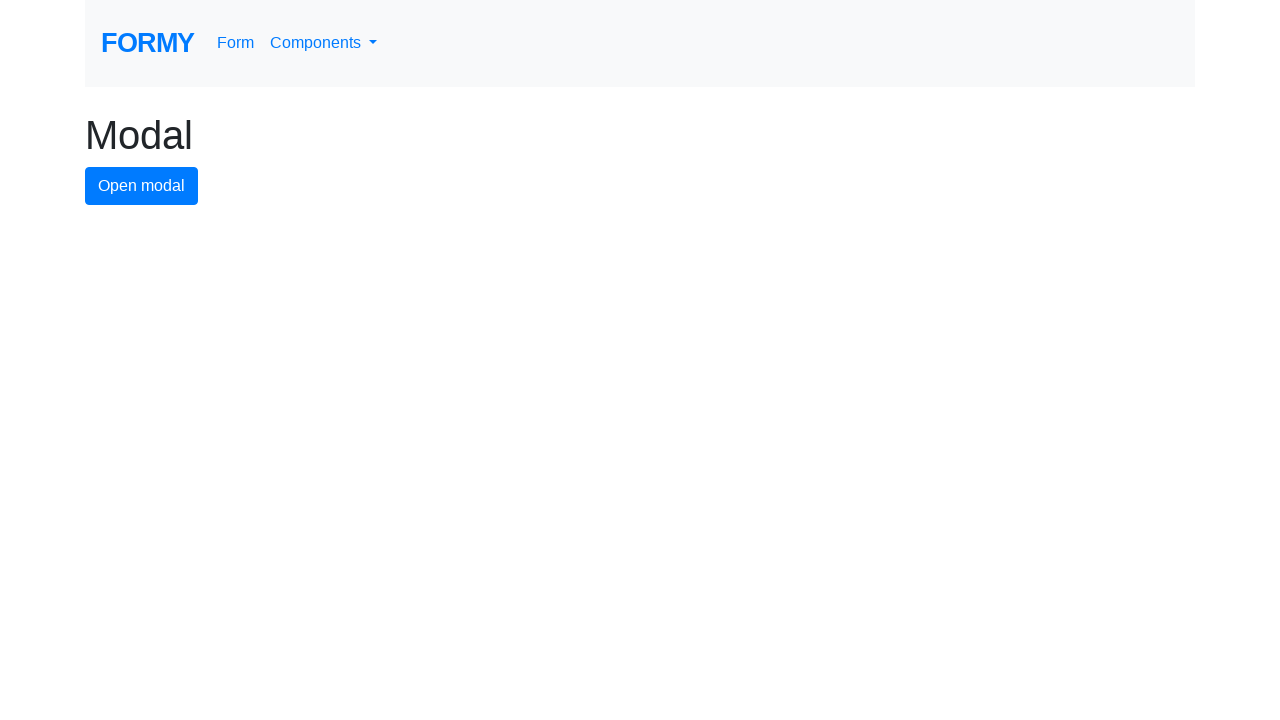

Clicked modal button to open the modal at (142, 186) on #modal-button
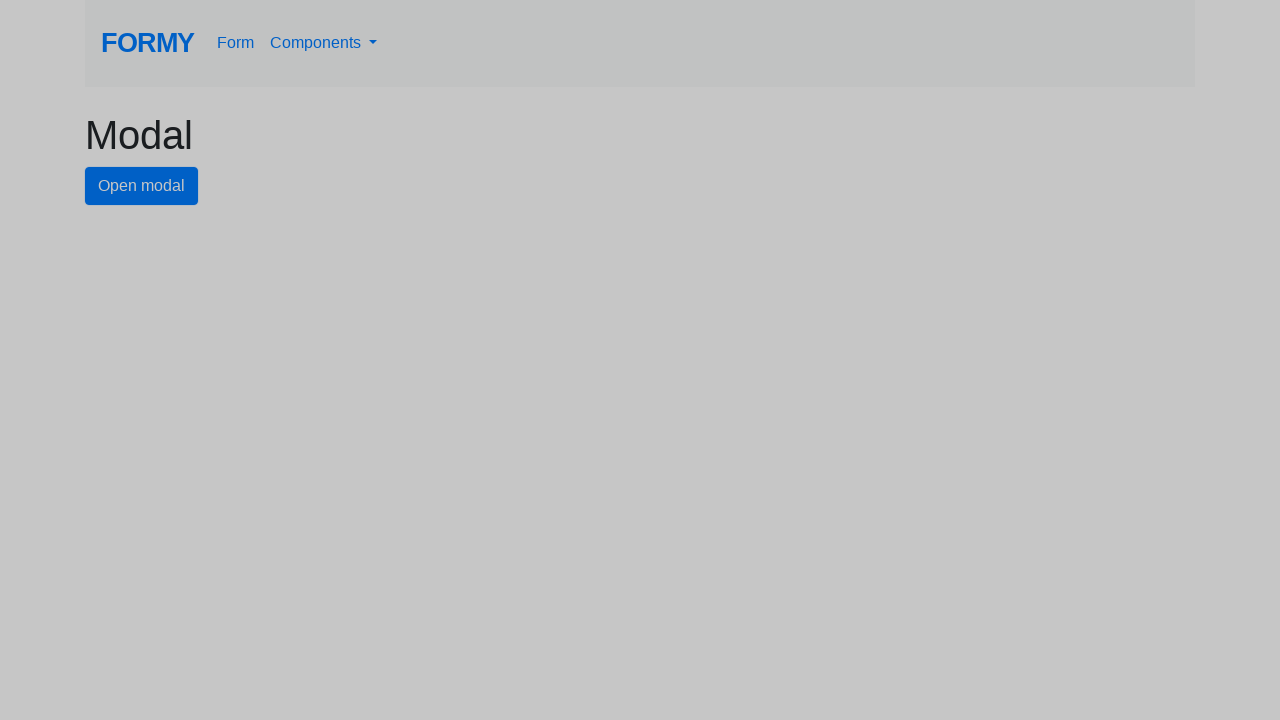

Modal appeared with close button visible
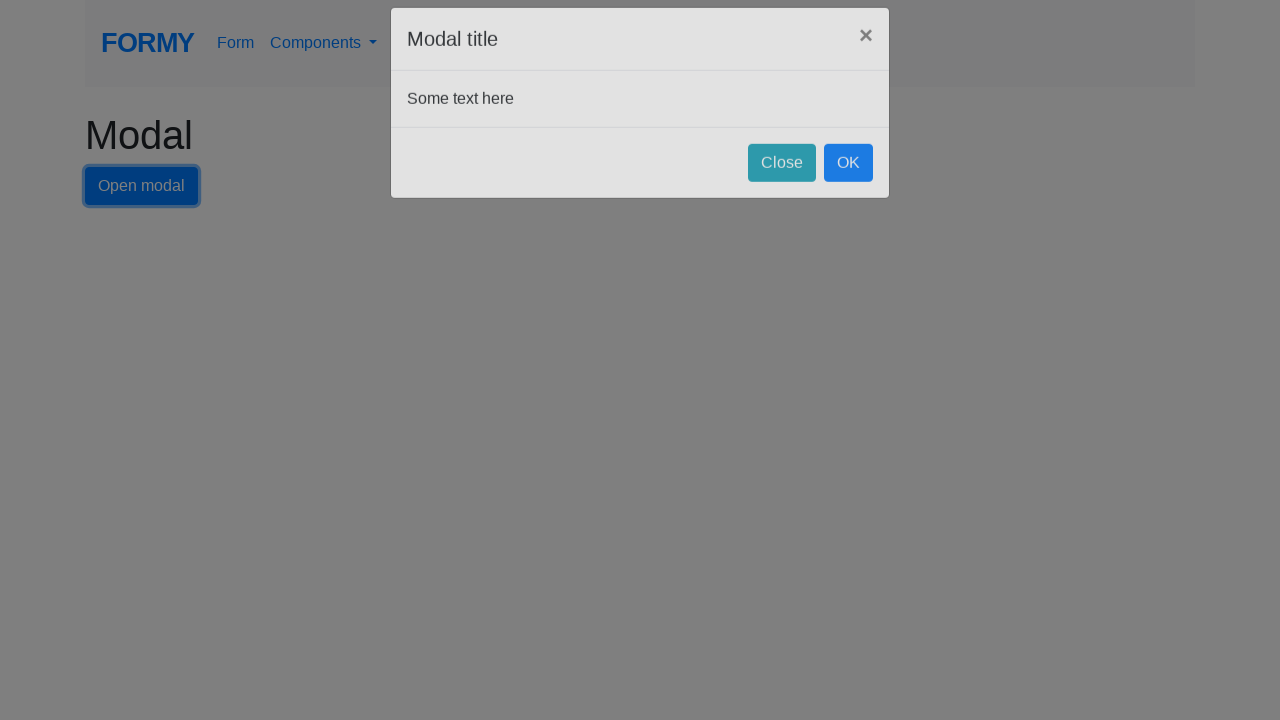

Executed JavaScript to click the close button and close the modal
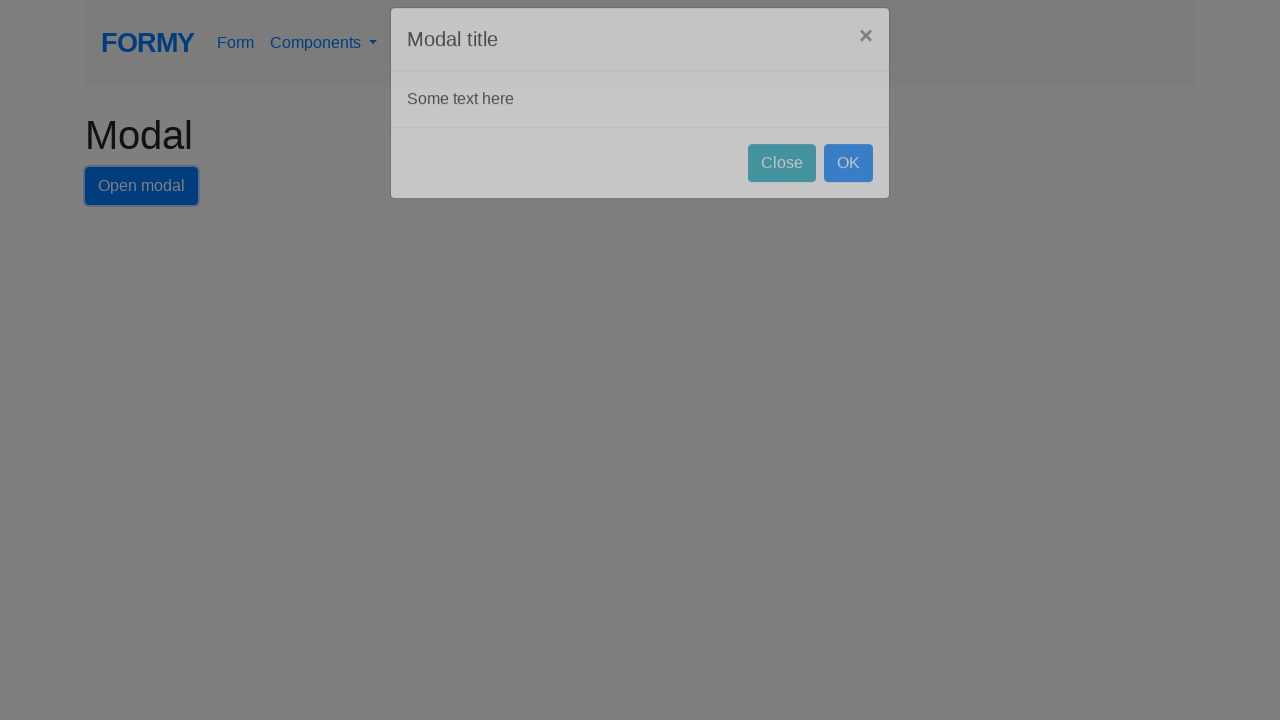

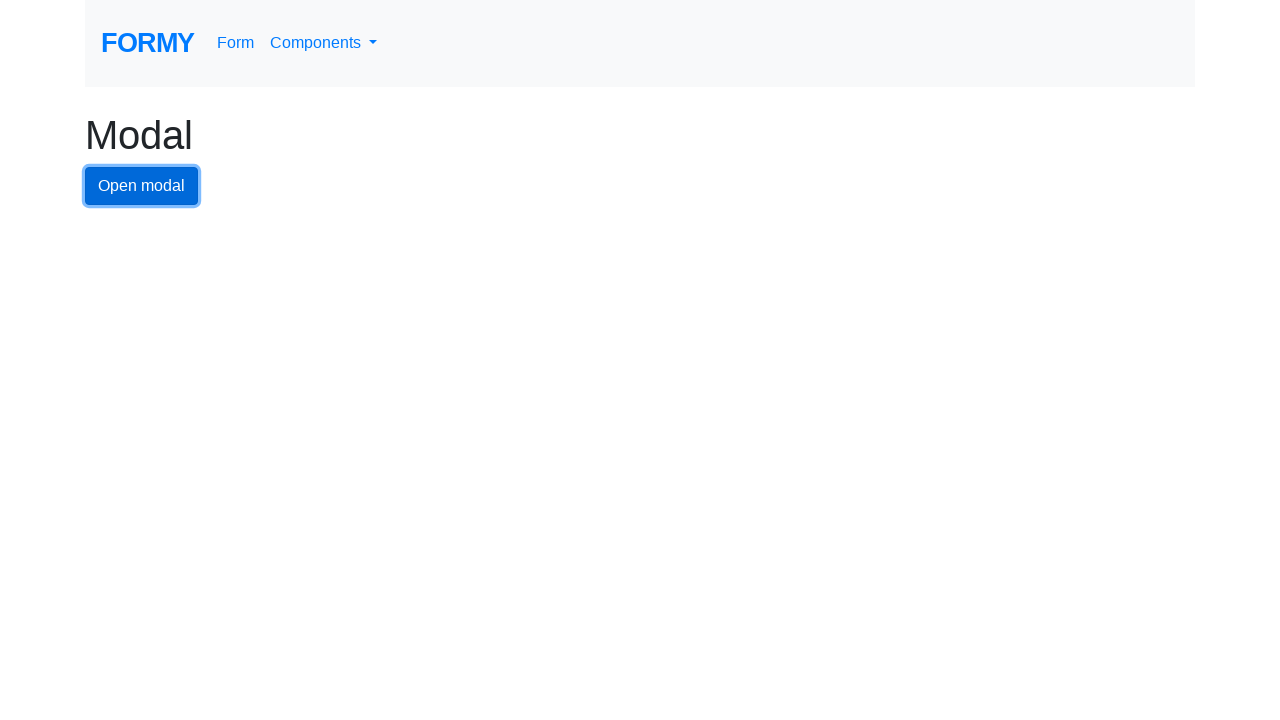